Tests how the checkout and confirmation flow handles network errors by simulating error conditions and attempting navigation.

Starting URL: https://testathon.live/checkout

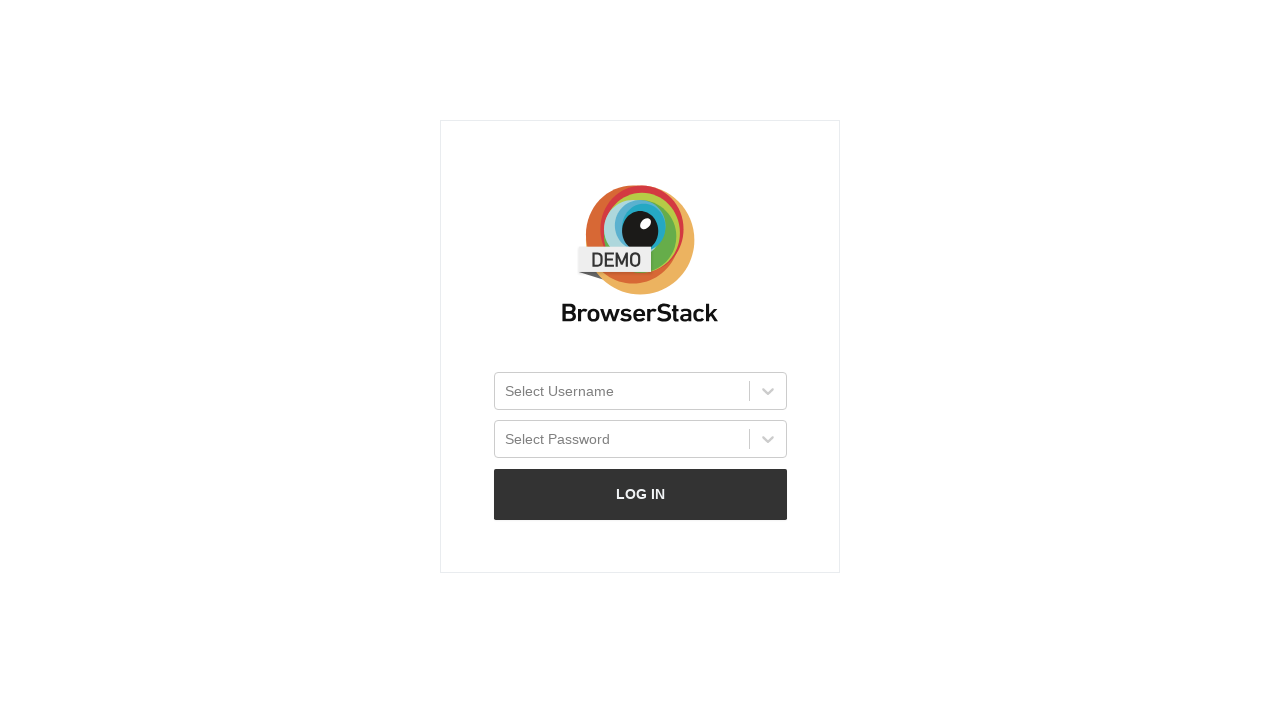

Set extra HTTP header to simulate network errors
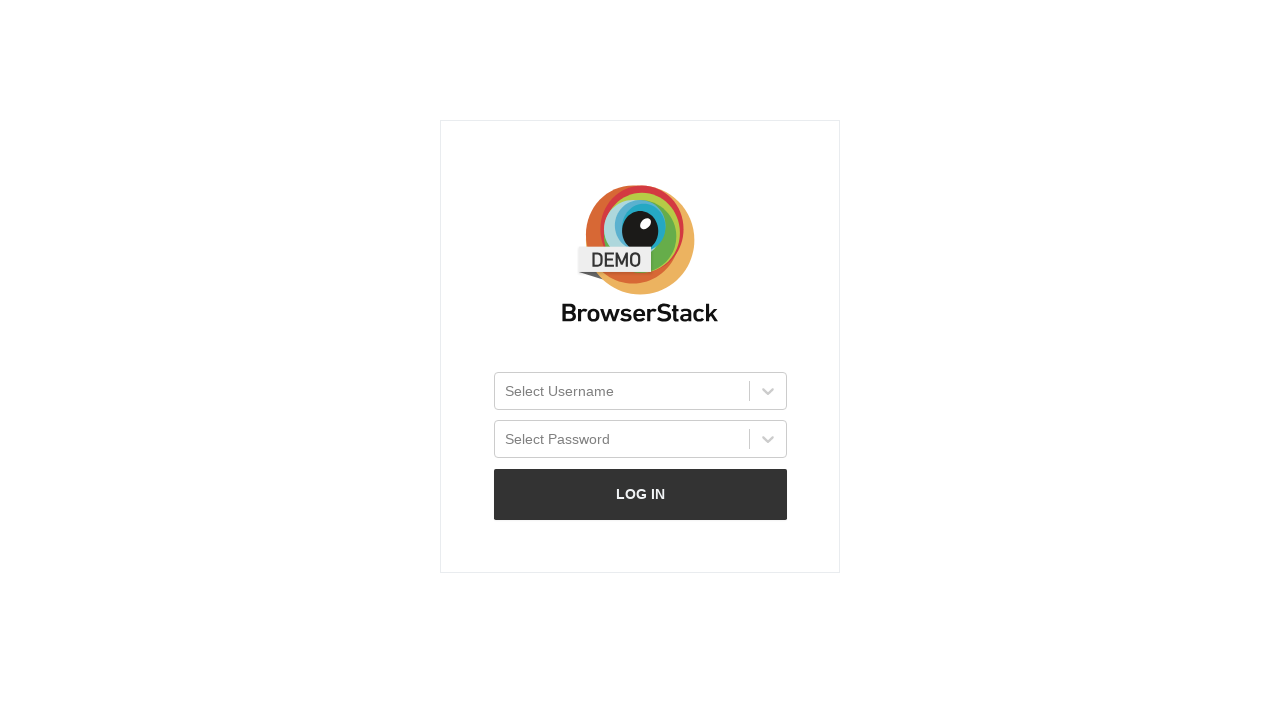

Navigated to checkout page with network error simulation
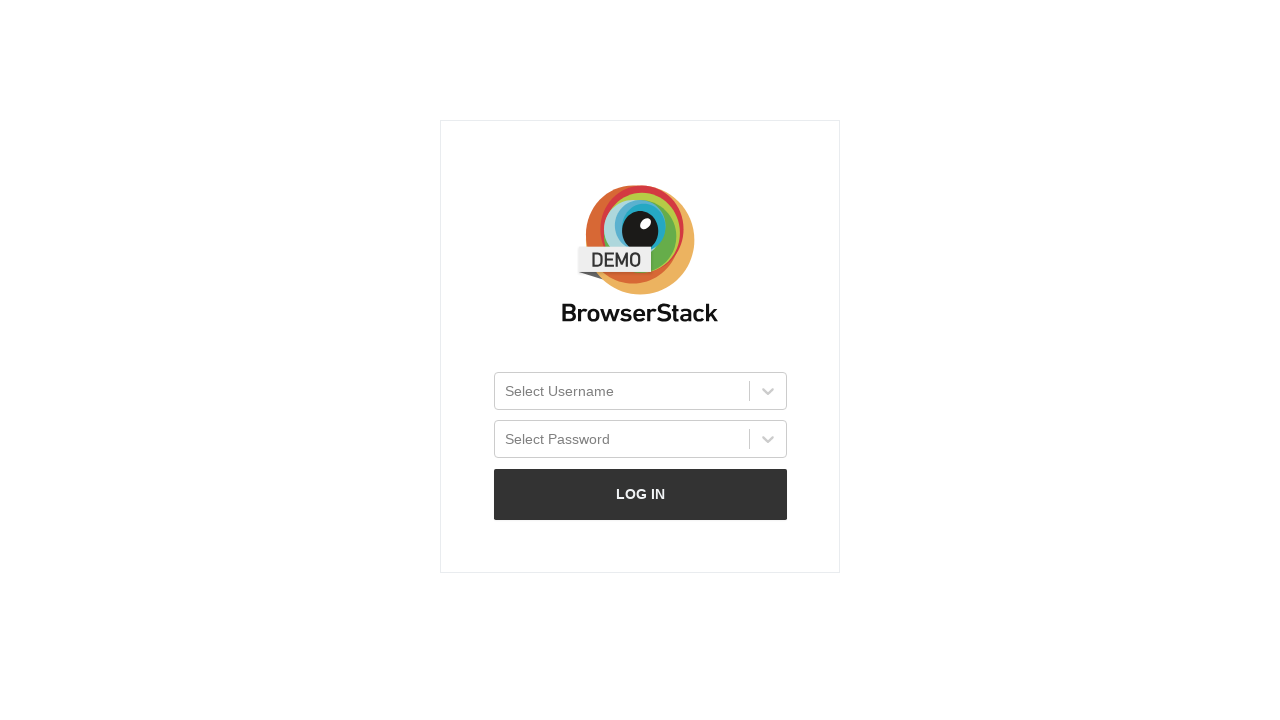

Waited for checkout page to reach networkidle state
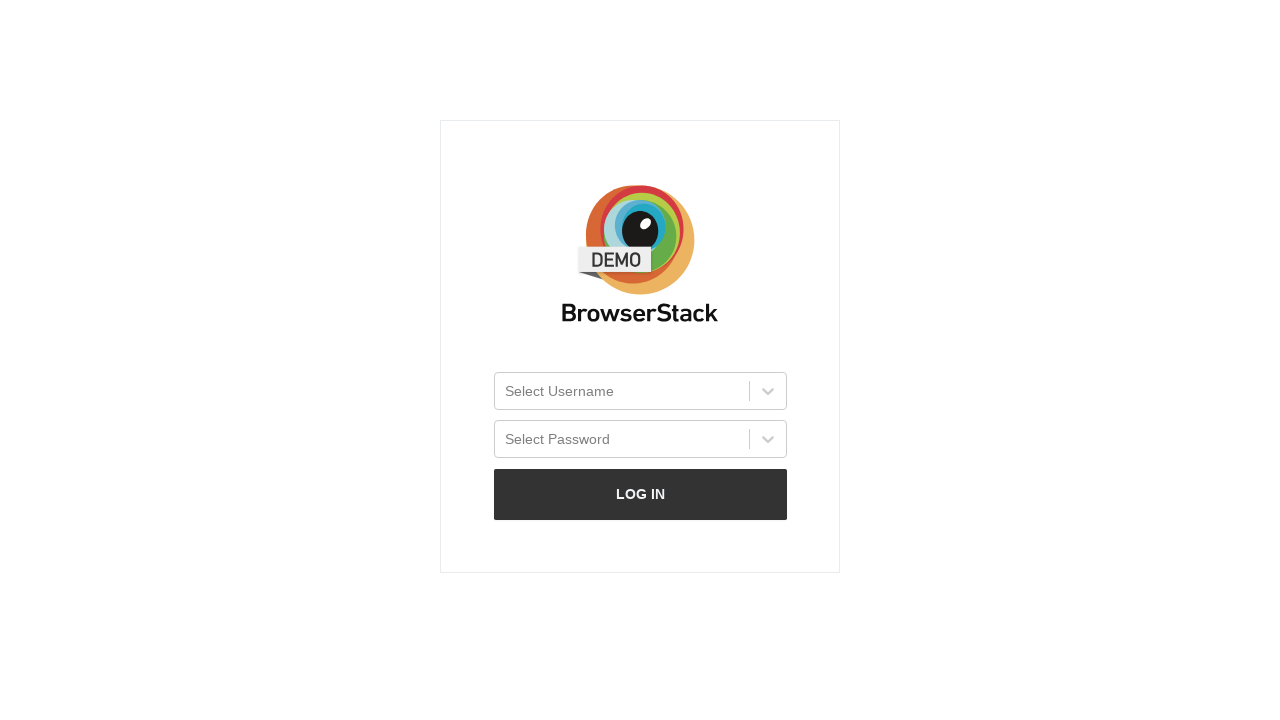

Navigated to confirmation page with network error simulation
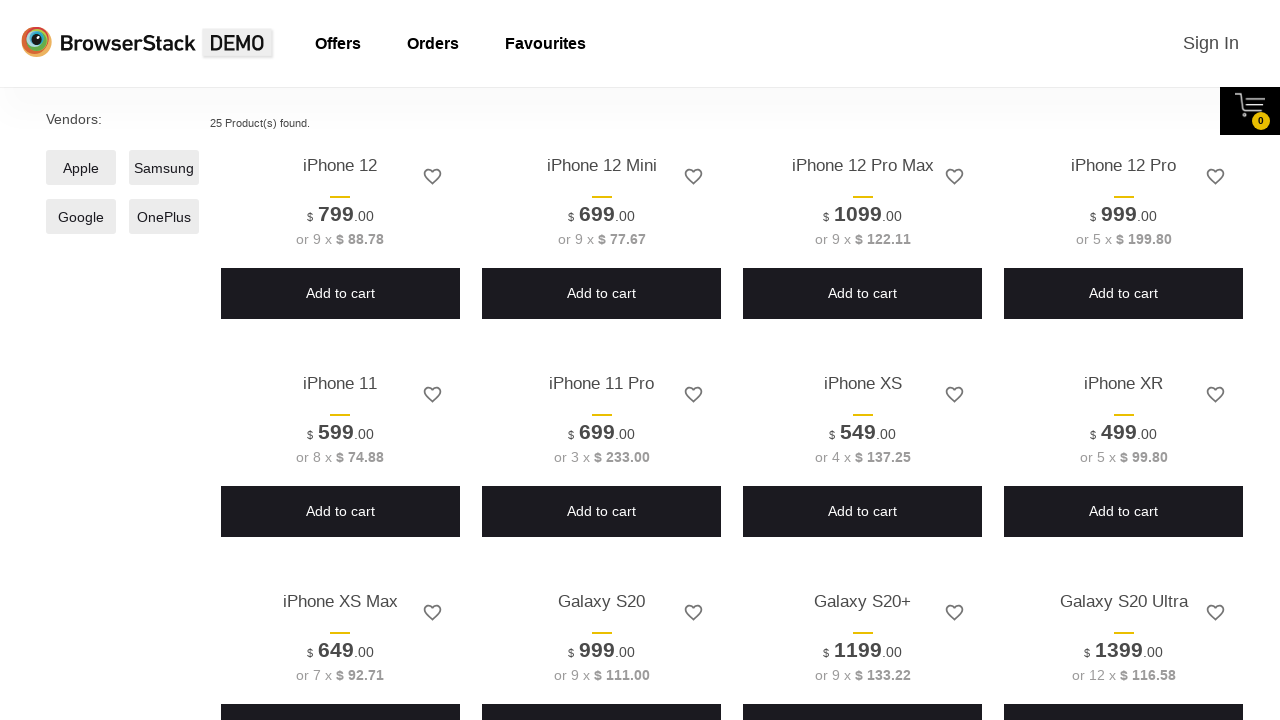

Waited for confirmation page to reach networkidle state
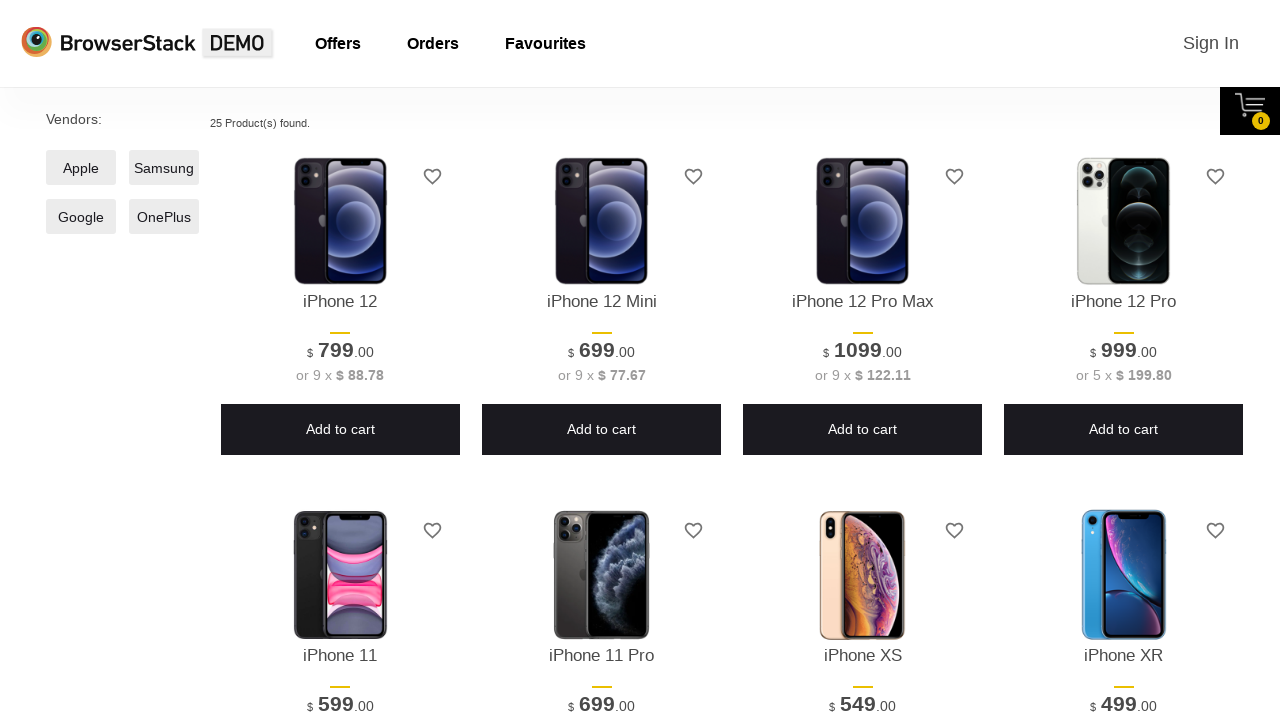

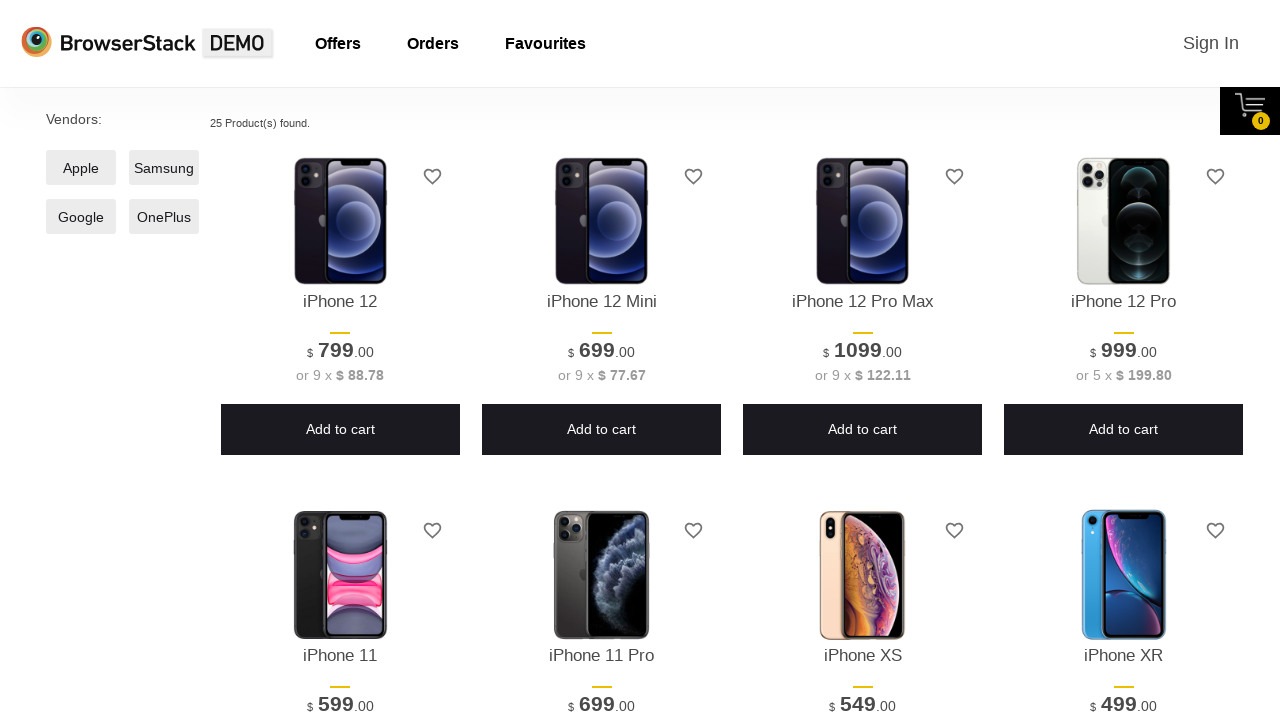